Tests checkbox functionality by clicking three different checkboxes on the page.

Starting URL: https://formy-project.herokuapp.com/checkbox

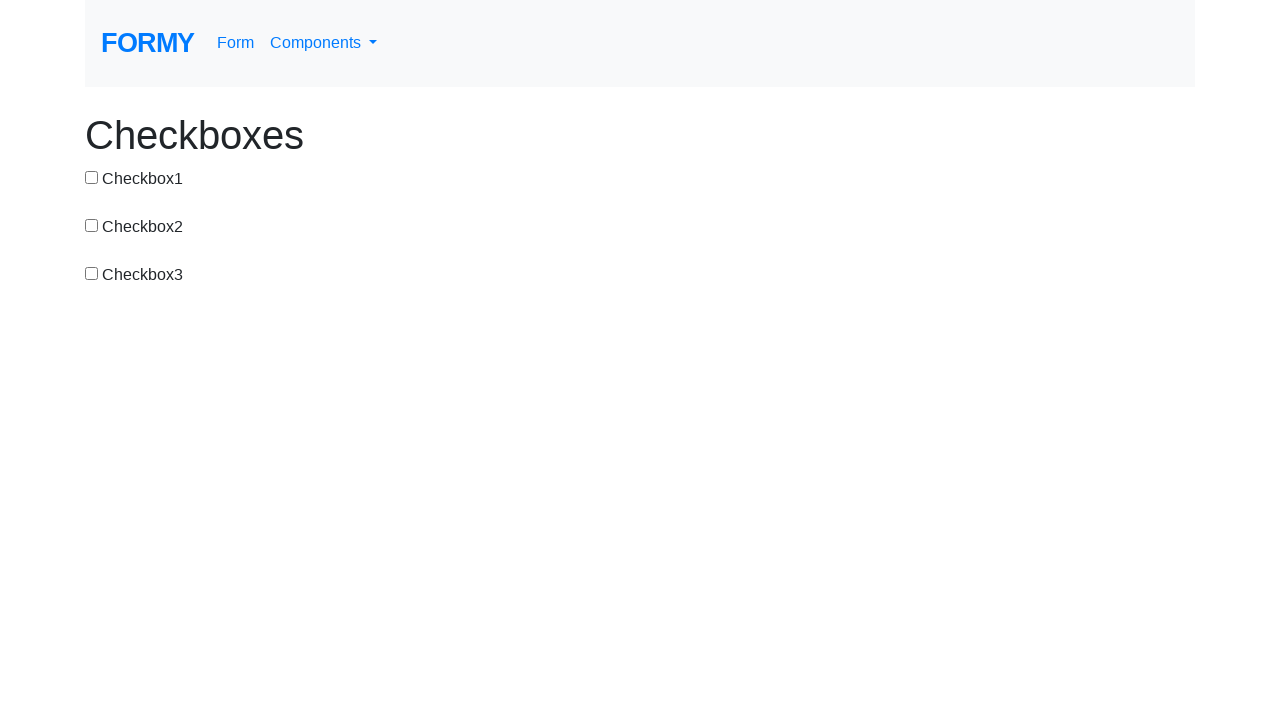

Clicked first checkbox at (92, 177) on #checkbox-1
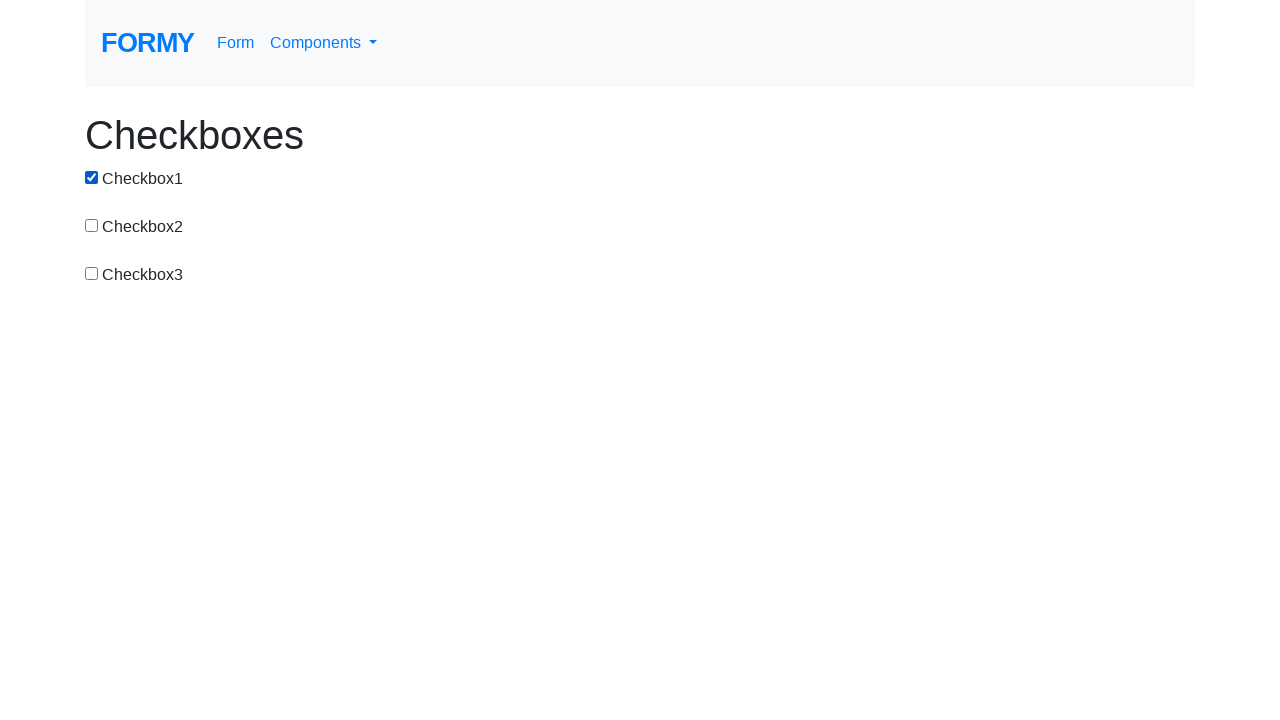

Clicked second checkbox at (92, 225) on input[value='checkbox-2']
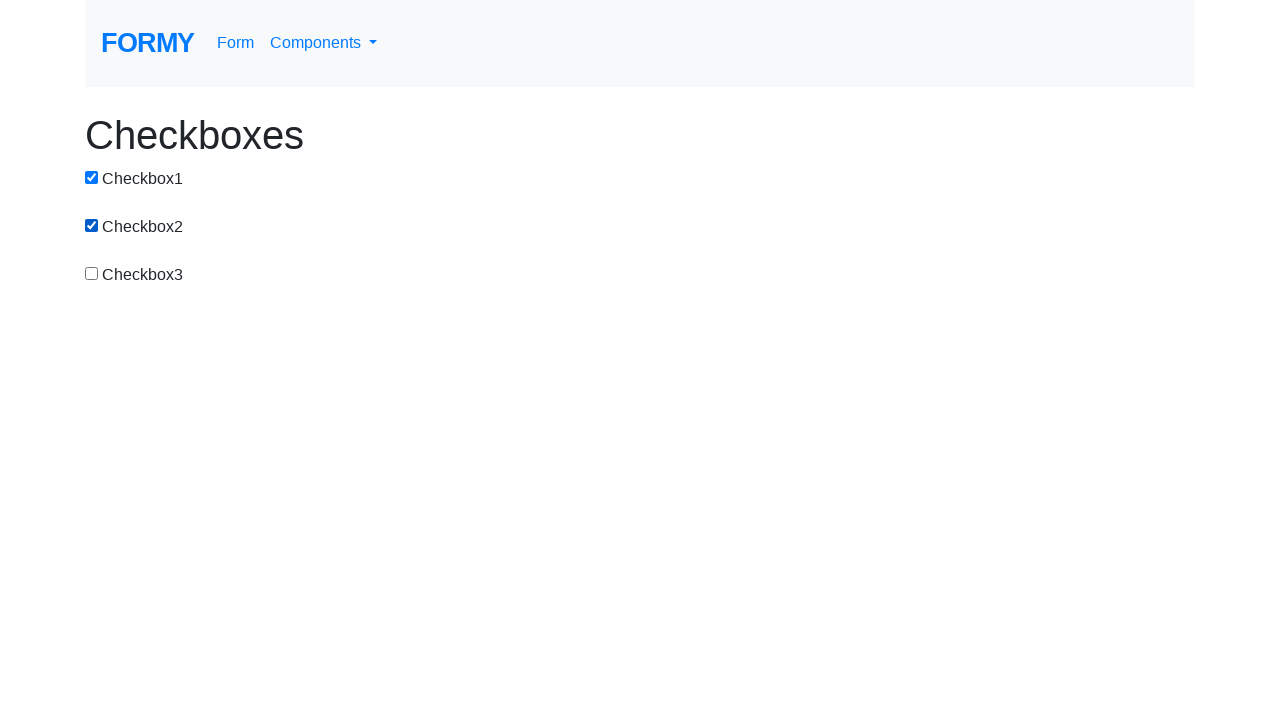

Clicked third checkbox at (92, 273) on input[value='checkbox-3']
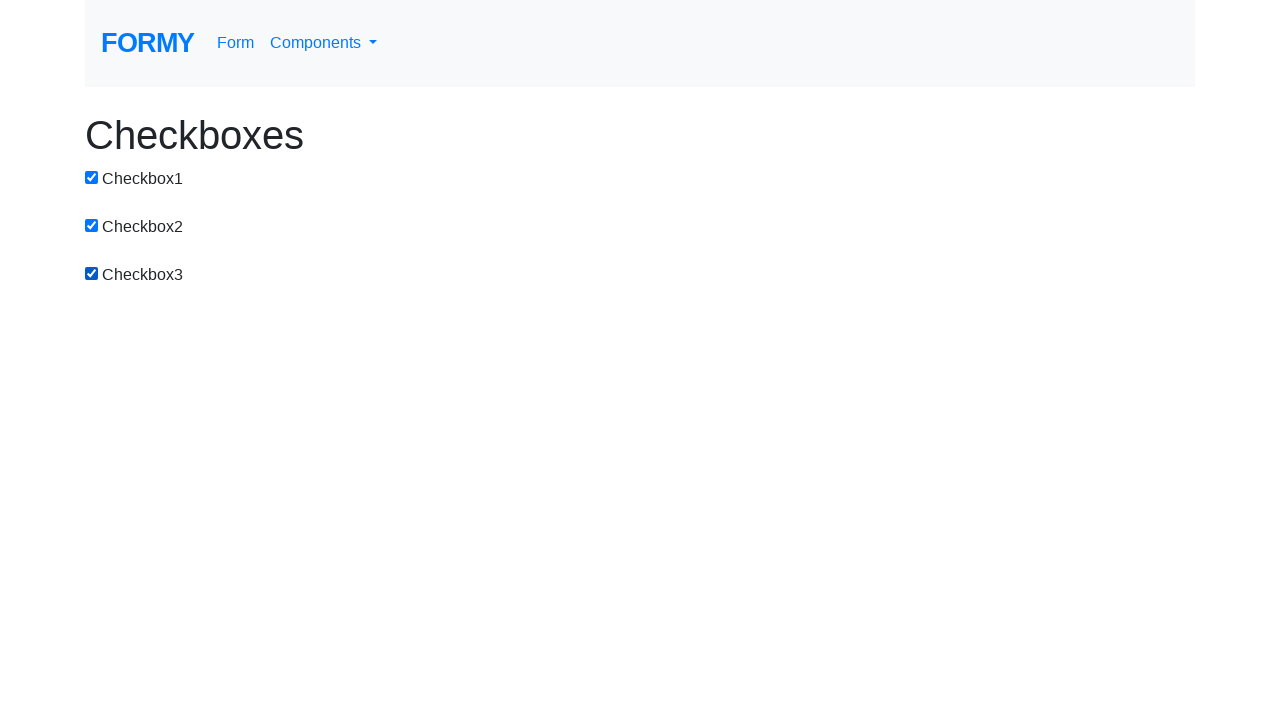

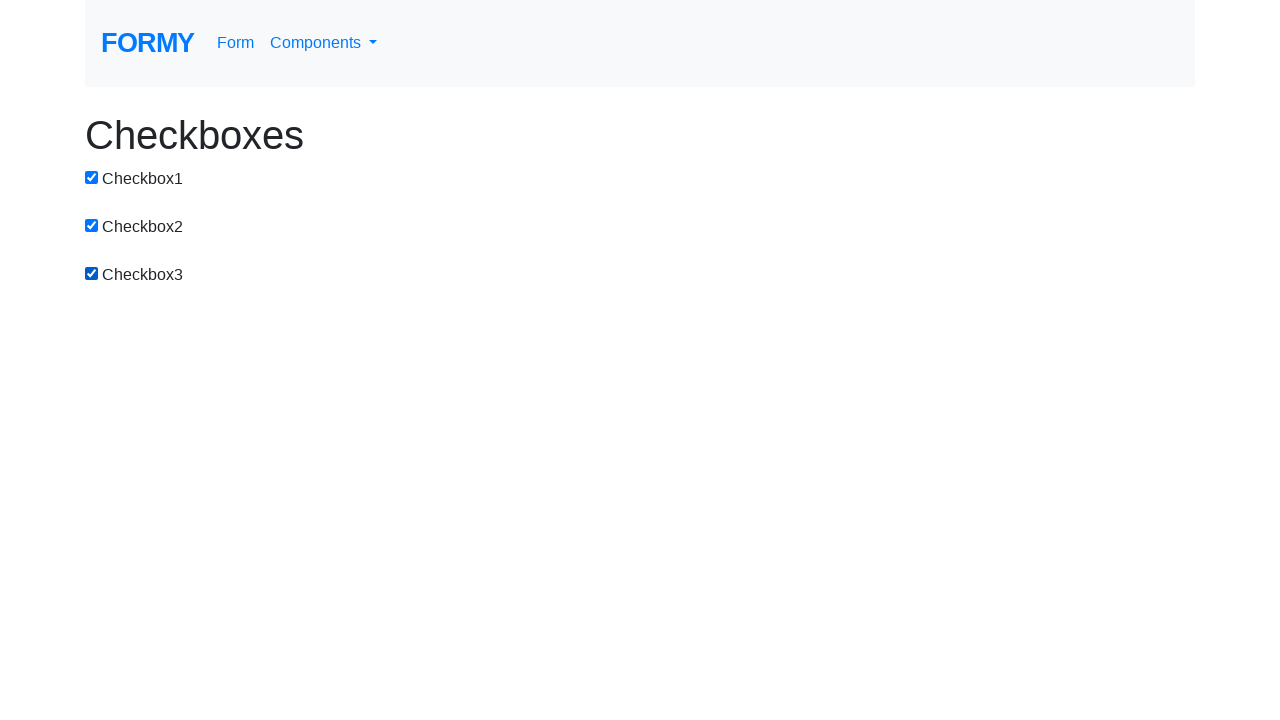